Tests drag and drop functionality on jQuery UI demo page by dragging an element from source to destination

Starting URL: https://jqueryui.com/droppable/

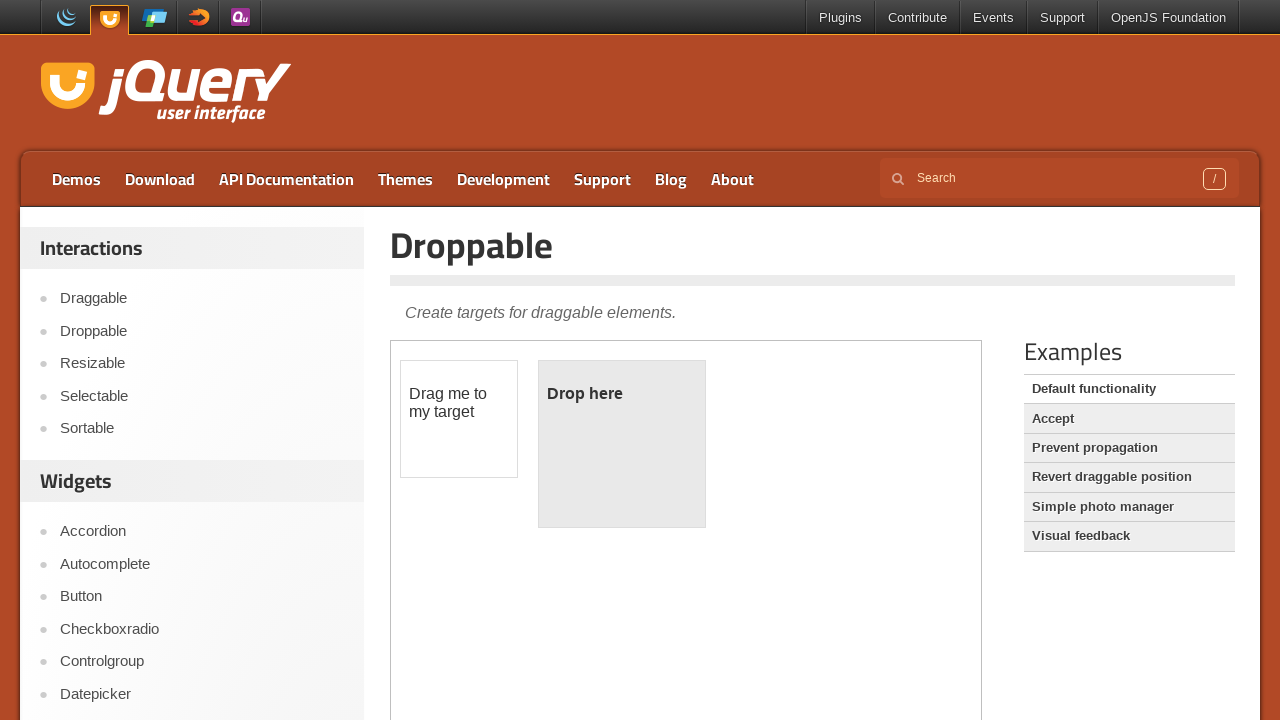

Located the demo iframe containing drag and drop elements
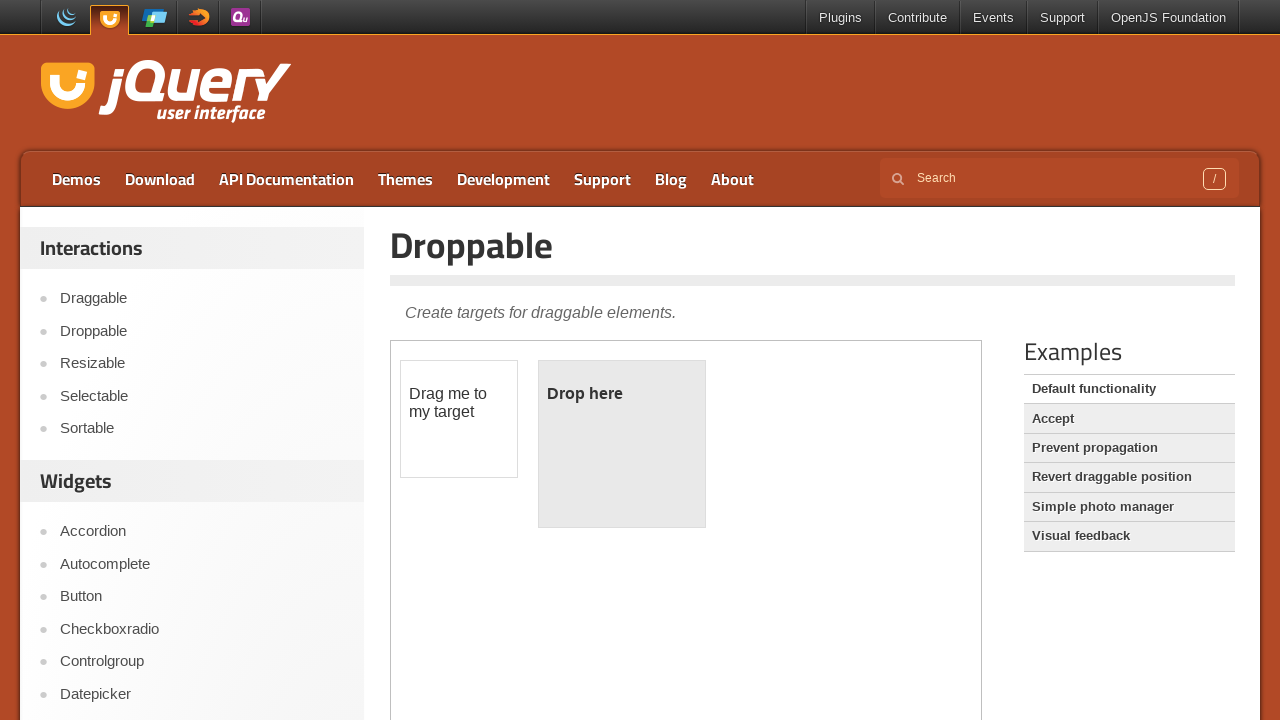

Located the draggable element with id 'draggable'
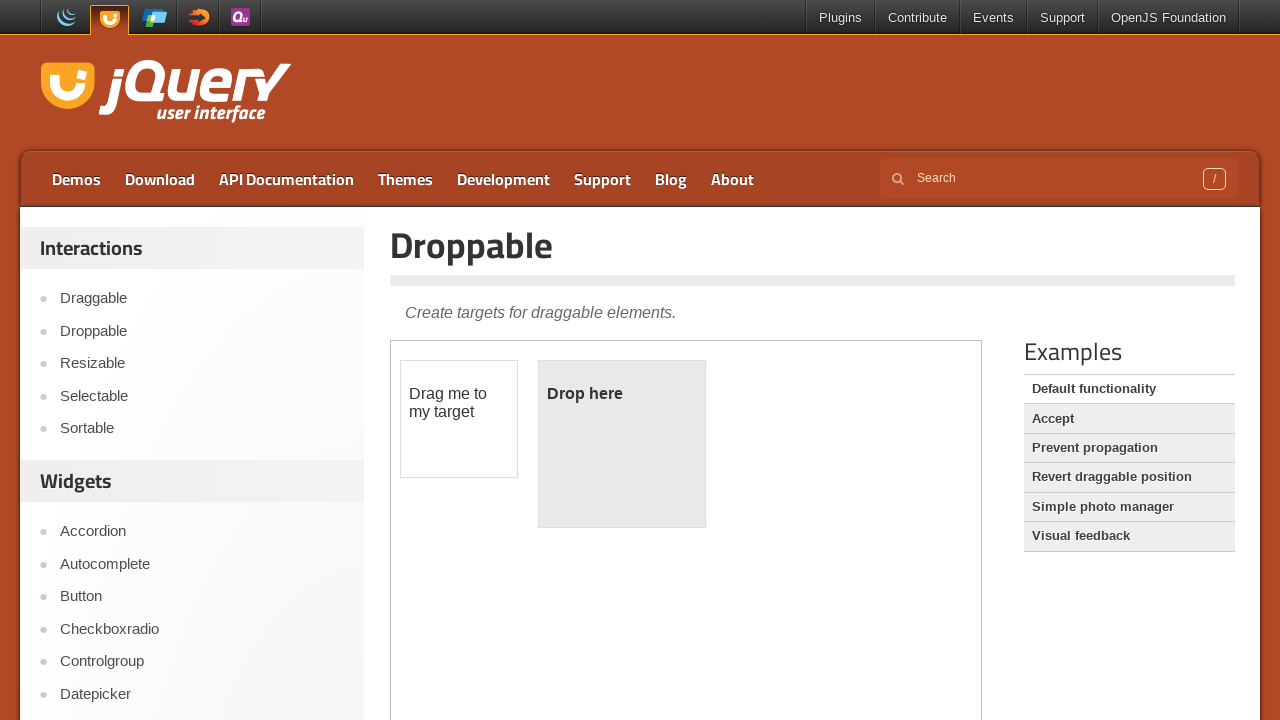

Located the droppable target element with id 'droppable'
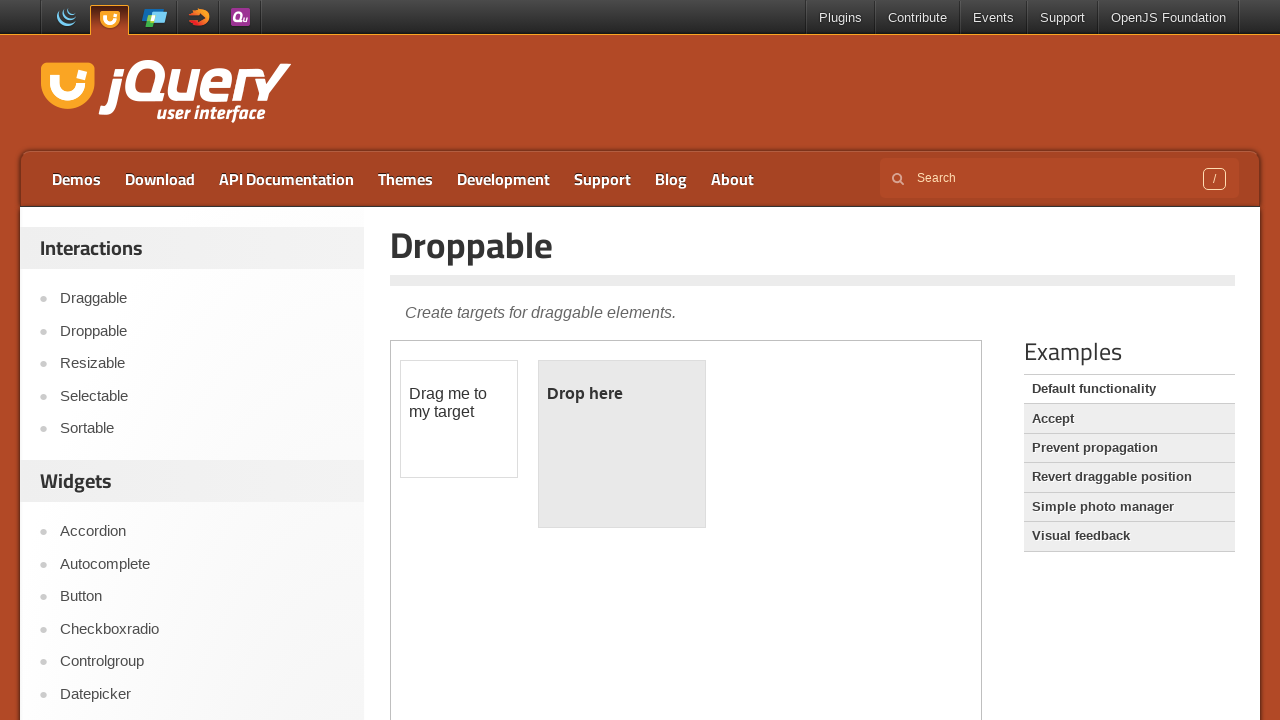

Dragged the draggable element to the droppable target at (622, 444)
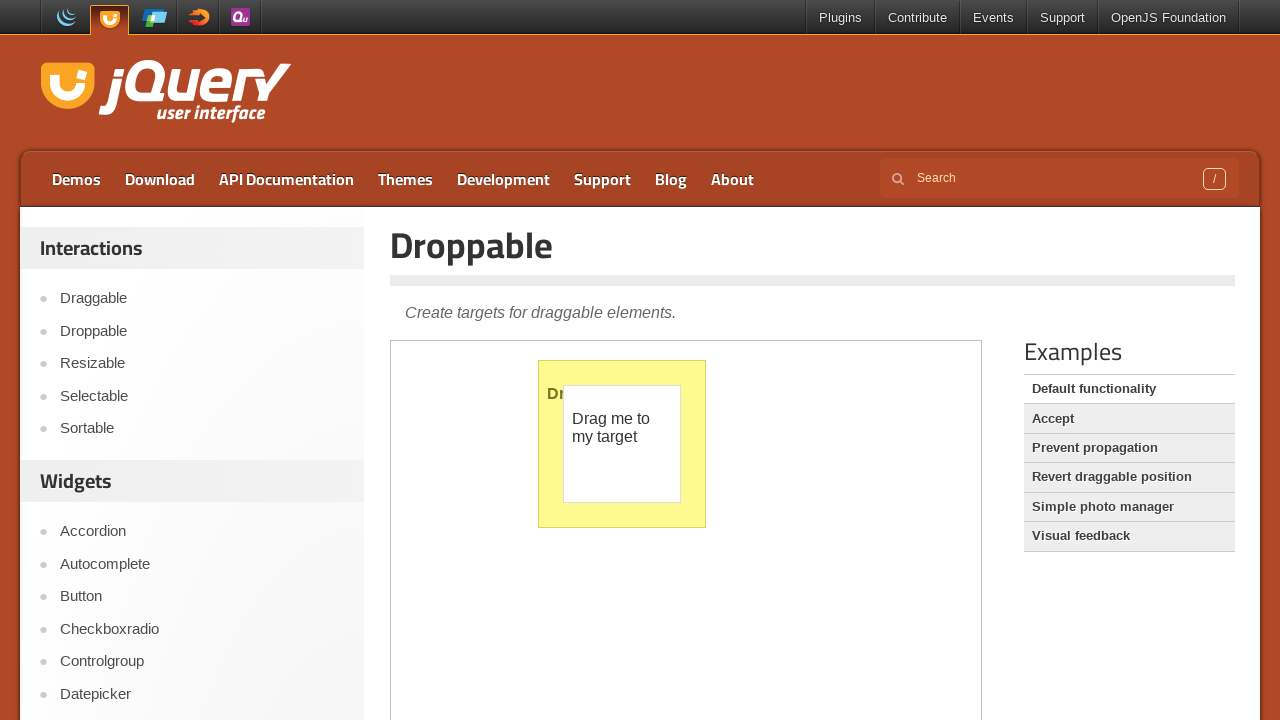

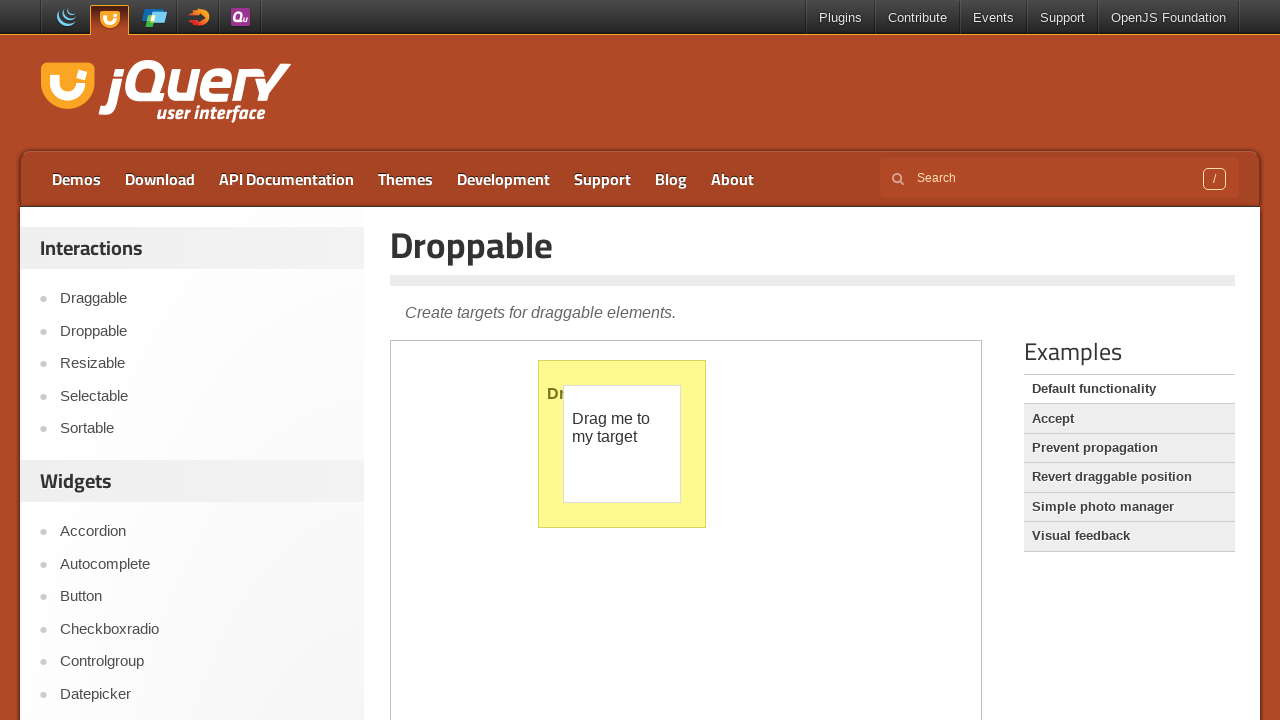